Tests timeout handling by clicking a button that triggers an AJAX request and then clicking on the success element

Starting URL: http://uitestingplayground.com/ajax

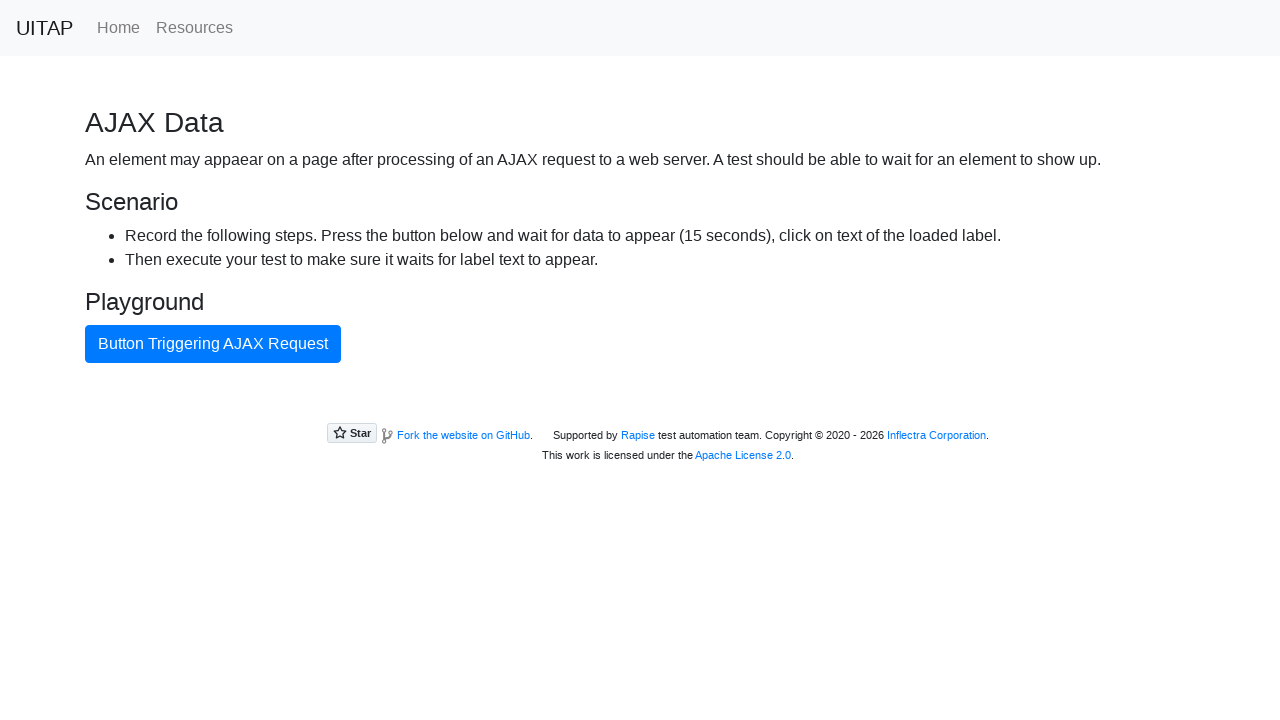

Clicked button triggering AJAX request at (213, 344) on internal:text="Button Triggering AJAX Request"i
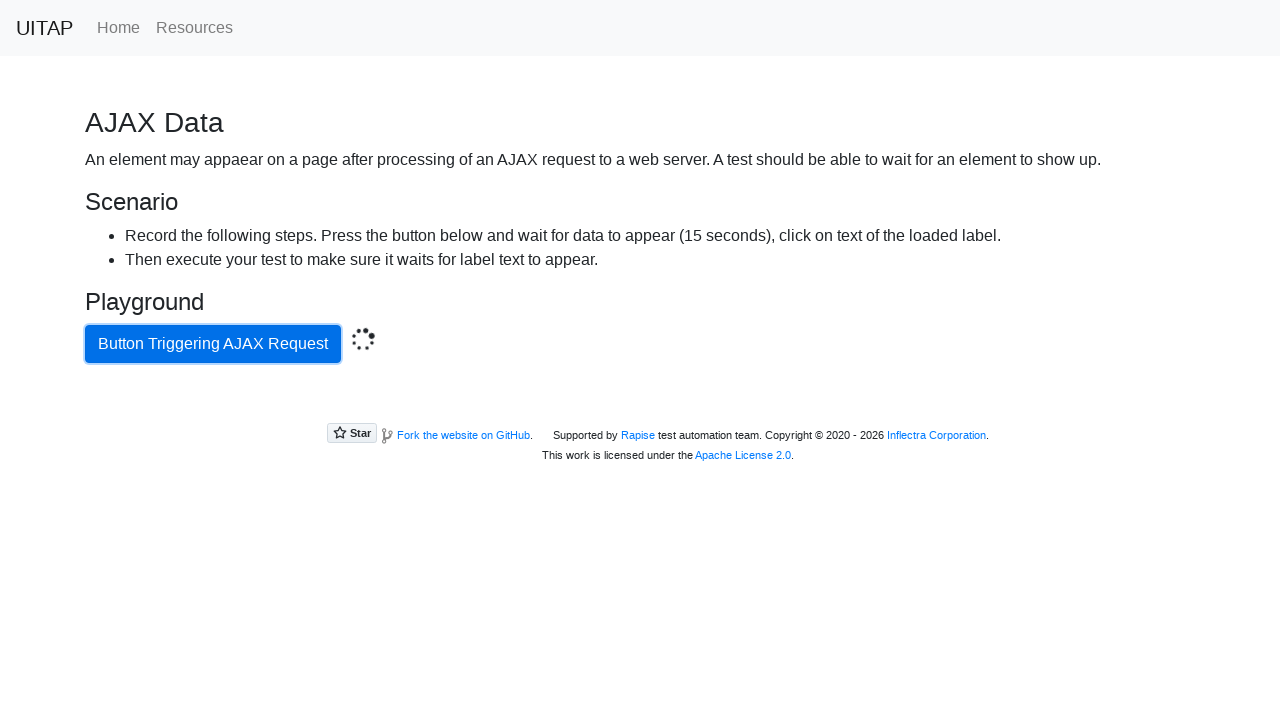

Clicked success element after AJAX request completed at (640, 405) on .bg-success
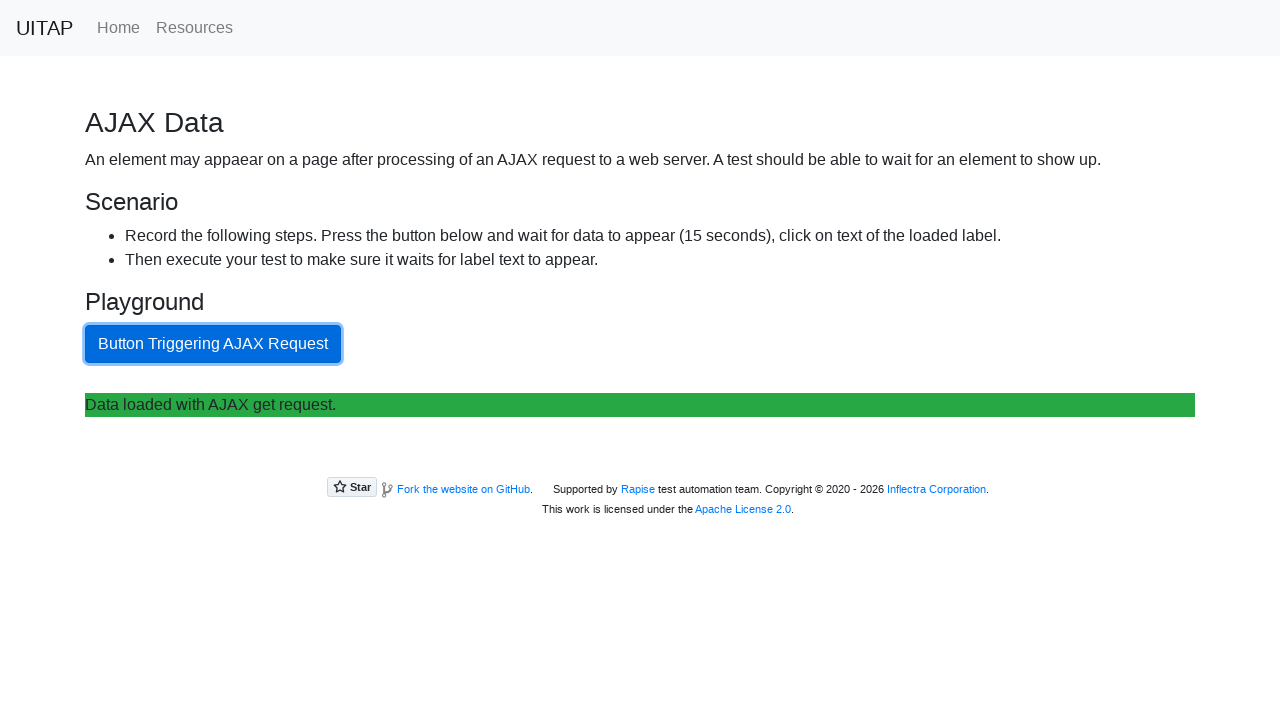

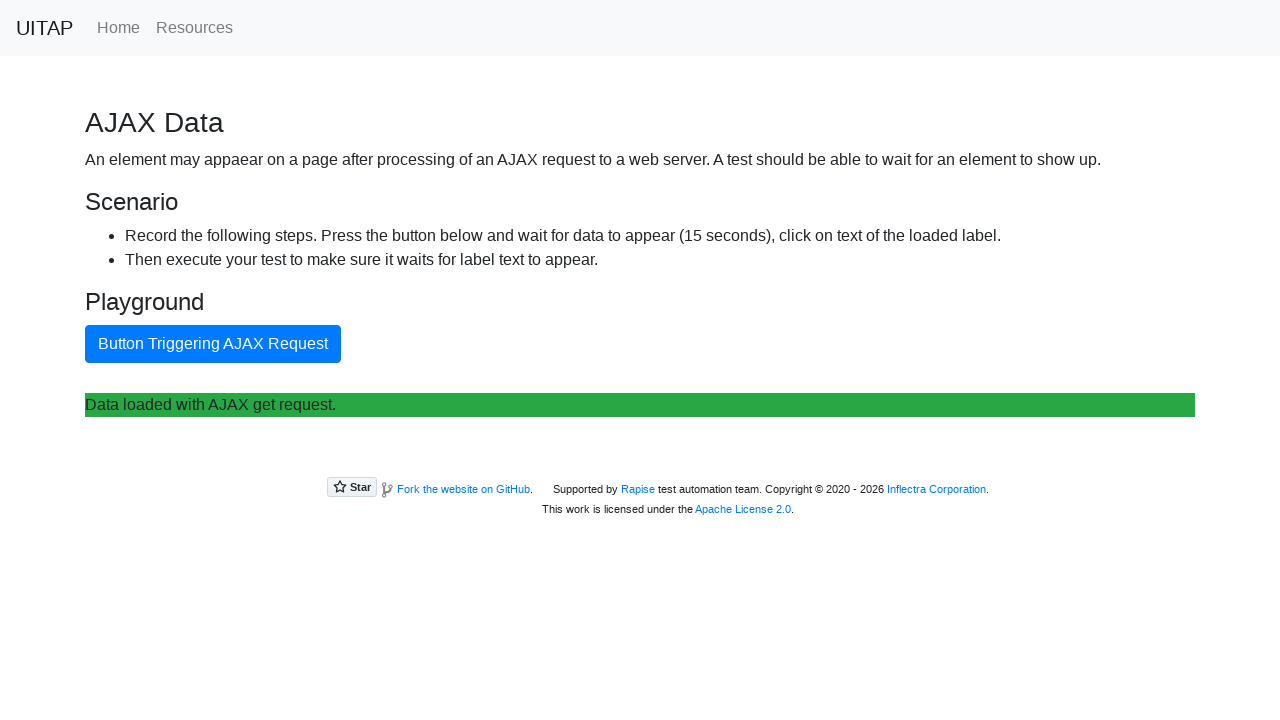